Tests keyboard operations by entering text in the first name field, selecting all with Ctrl+A, copying with Ctrl+C, and pasting into the last name field with Ctrl+V

Starting URL: http://demo.automationtesting.in/Register.html

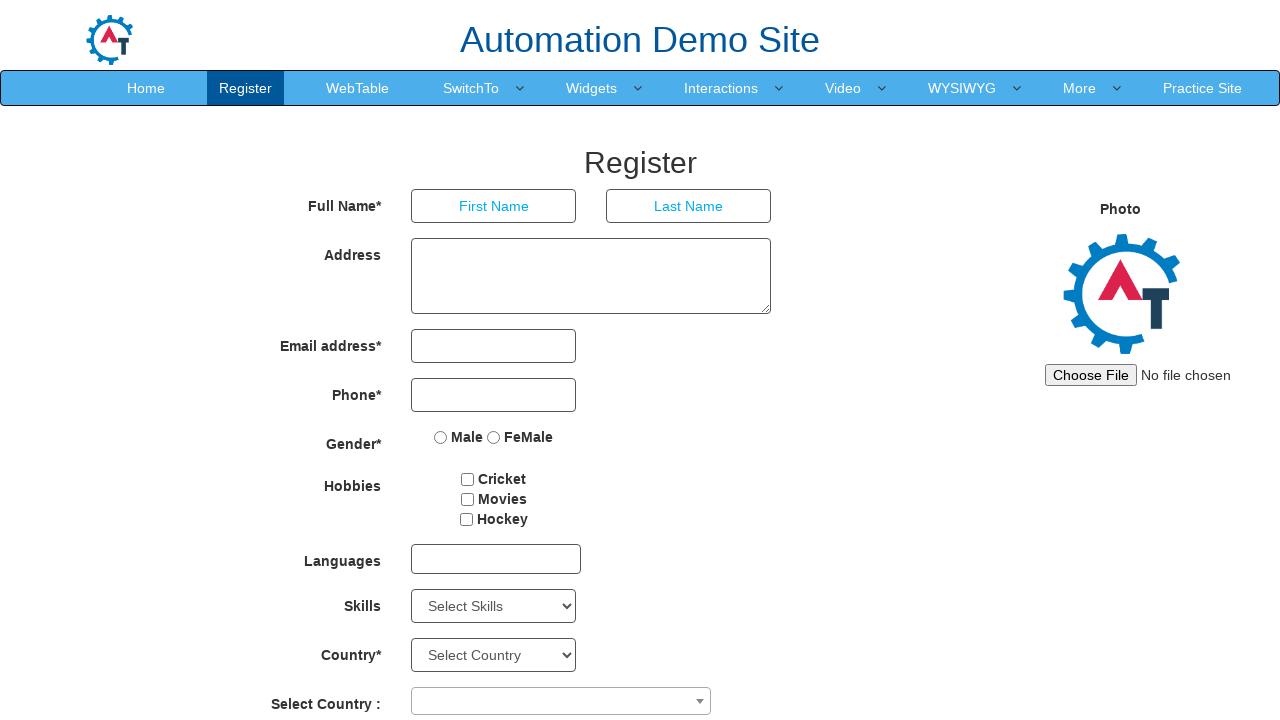

Filled first name field with 'admin' on input[placeholder='First Name']
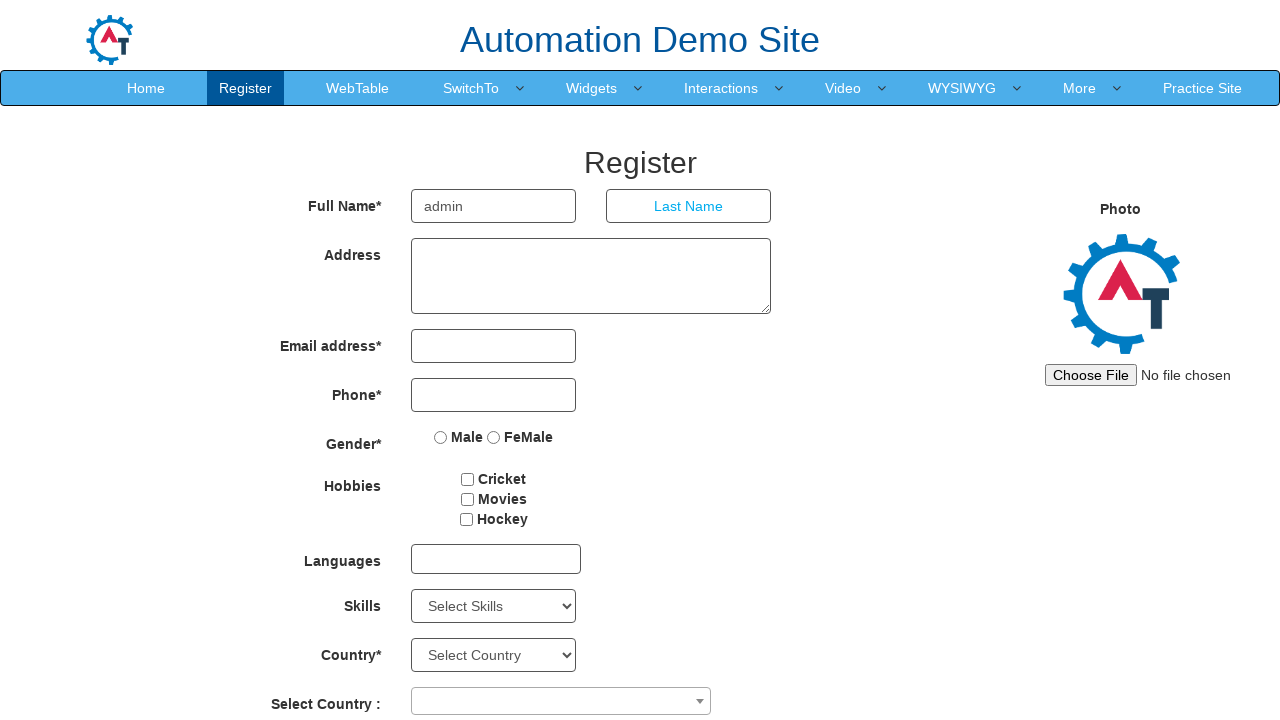

Clicked on first name field to focus it at (494, 206) on input[placeholder='First Name']
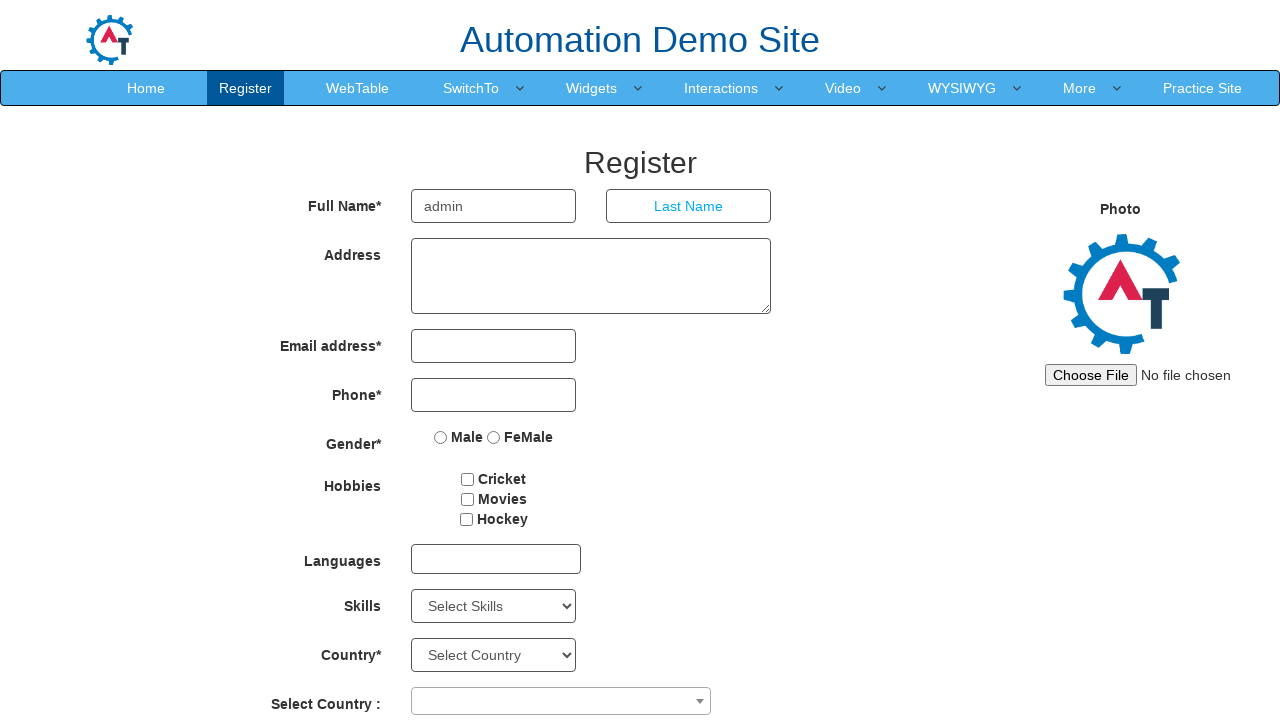

Selected all text in first name field using Ctrl+A on input[placeholder='First Name']
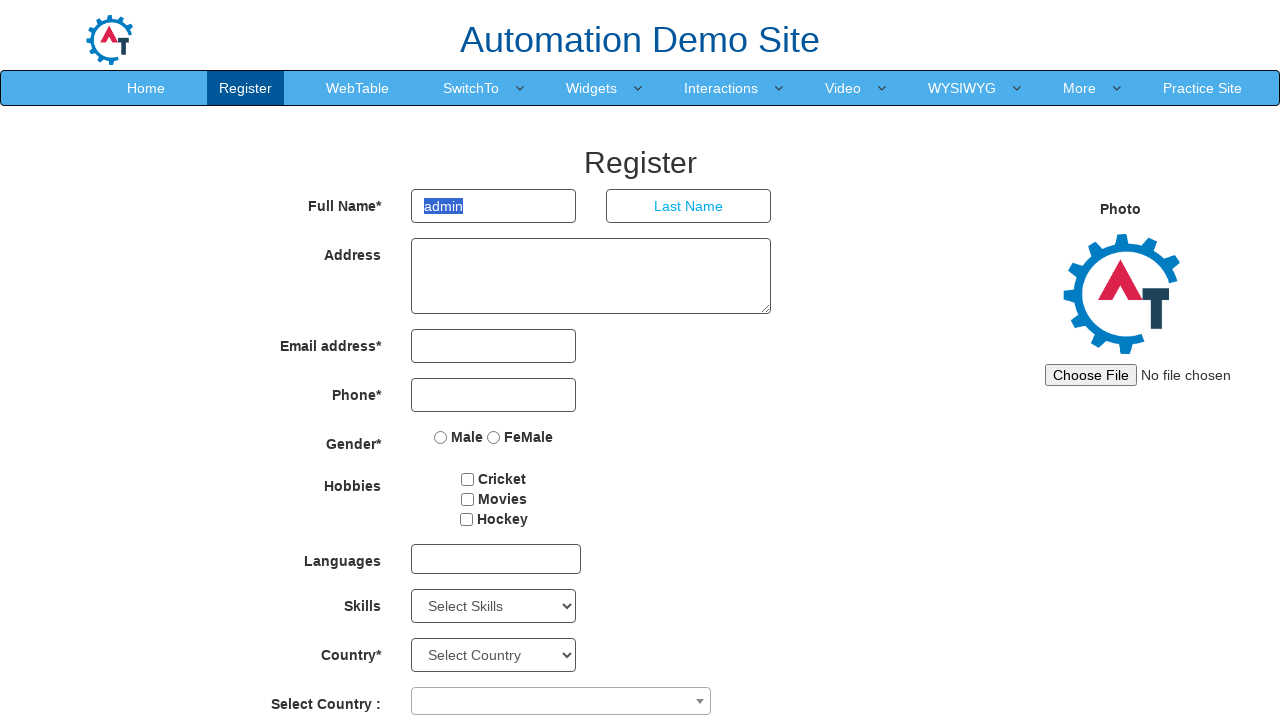

Copied selected text from first name field using Ctrl+C on input[placeholder='First Name']
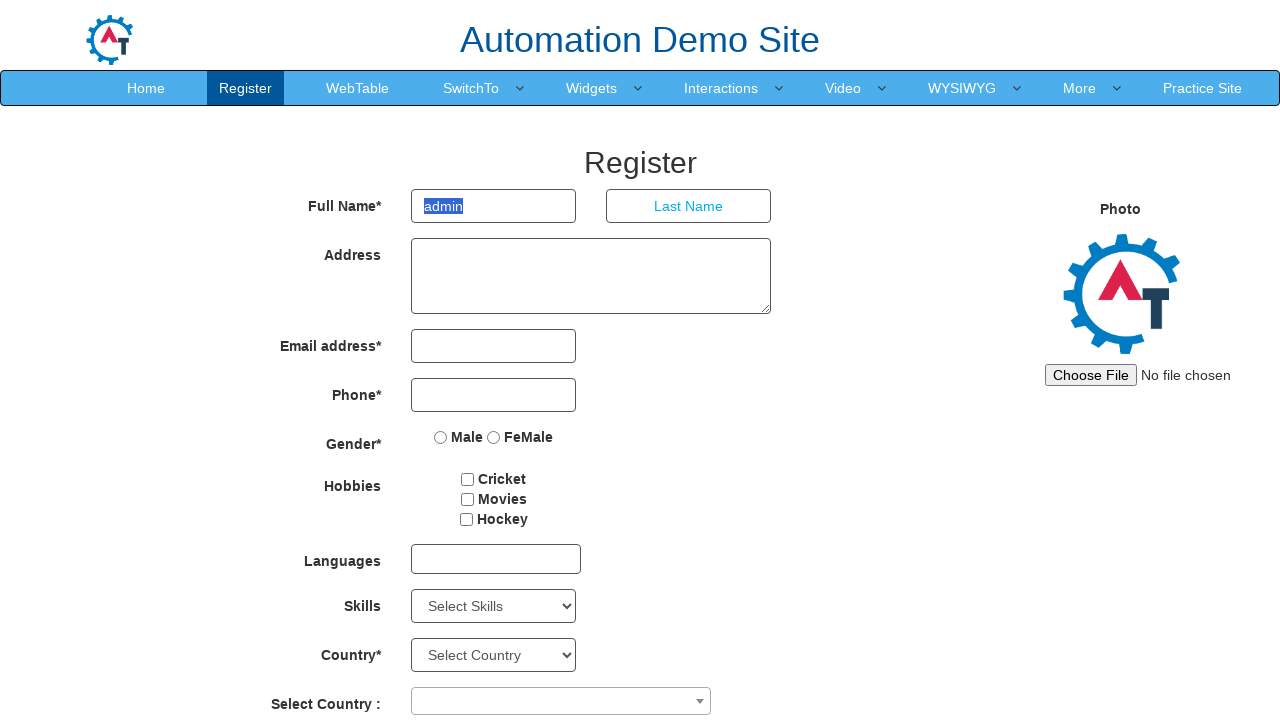

Clicked on last name field to focus it at (689, 206) on input[placeholder='Last Name']
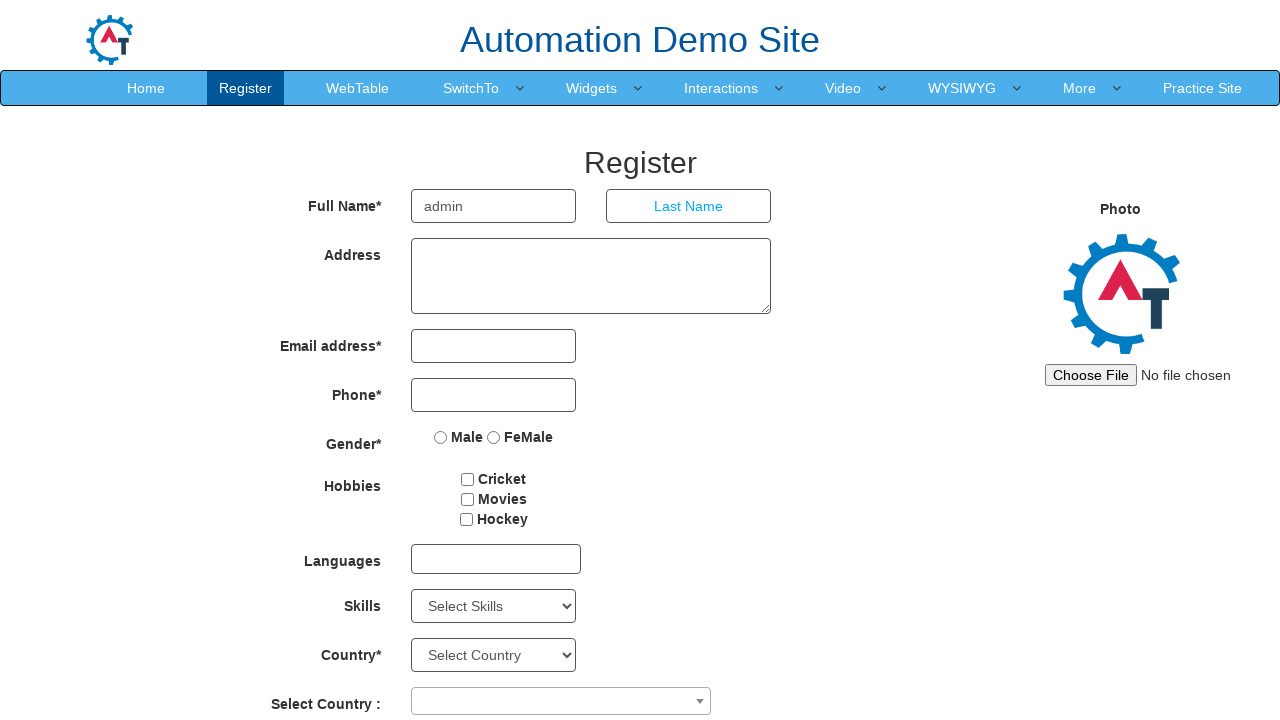

Pasted copied text into last name field using Ctrl+V on input[placeholder='Last Name']
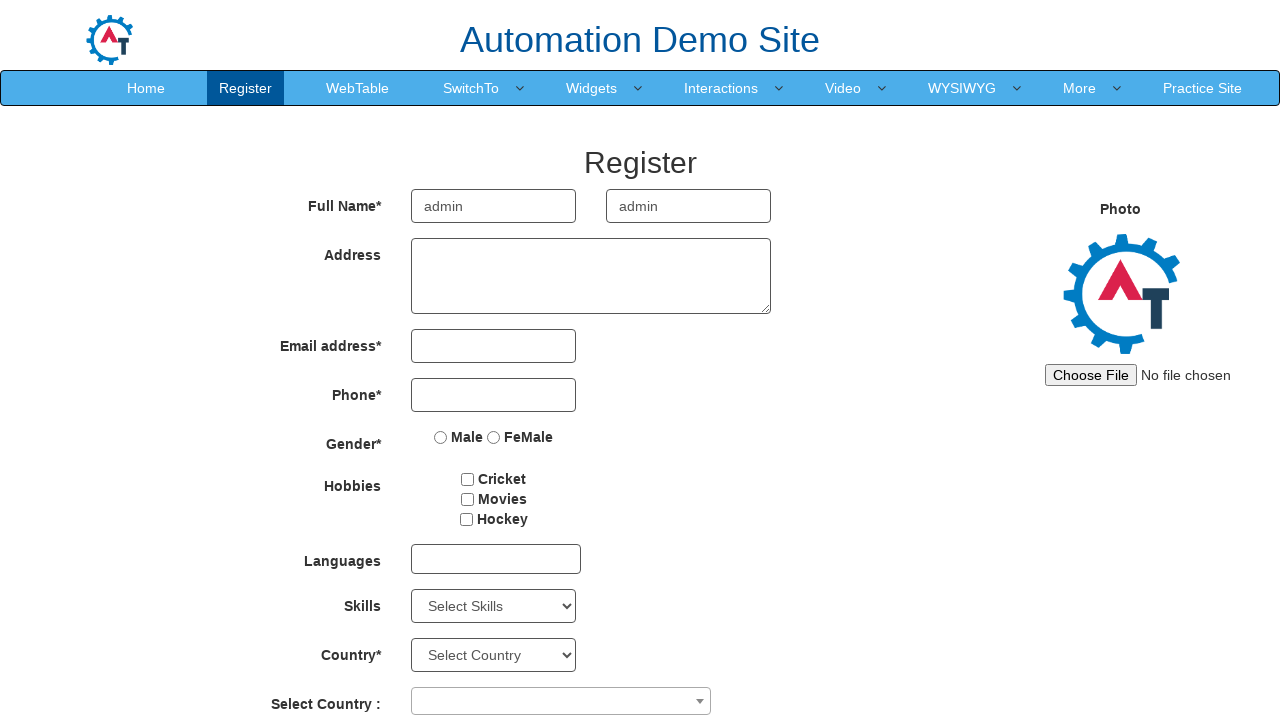

Waited 500ms for paste operation to complete
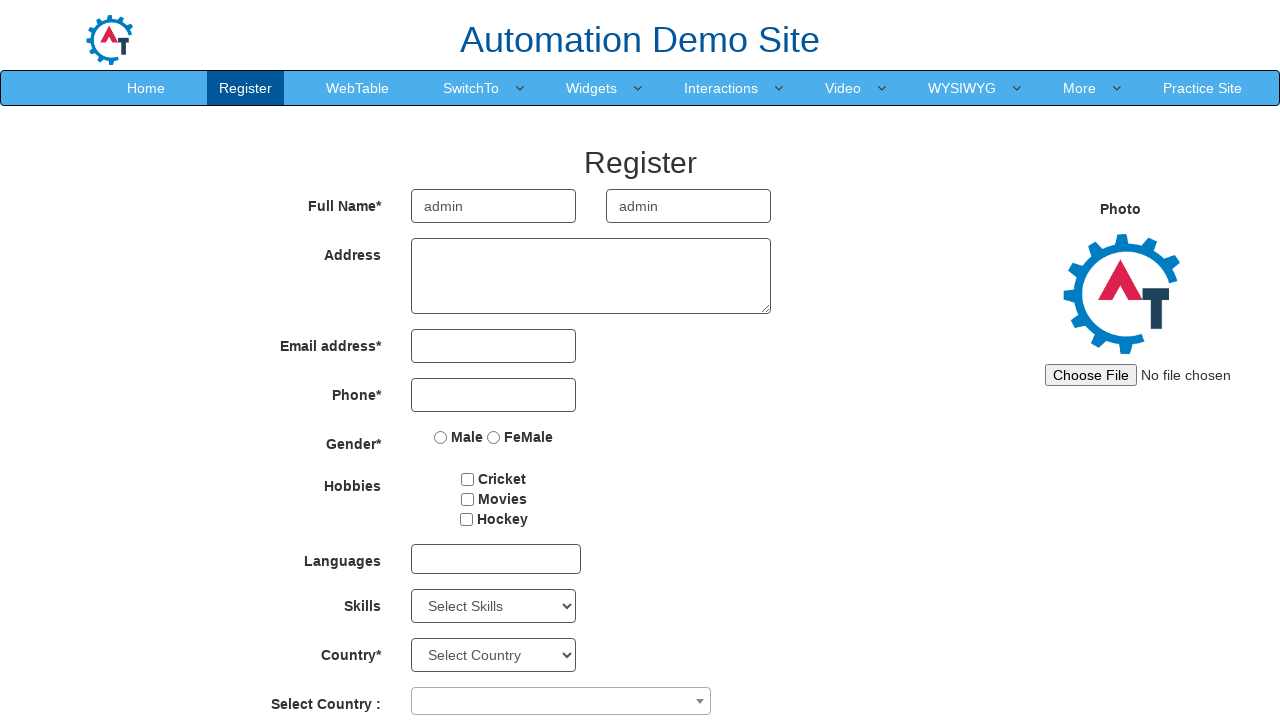

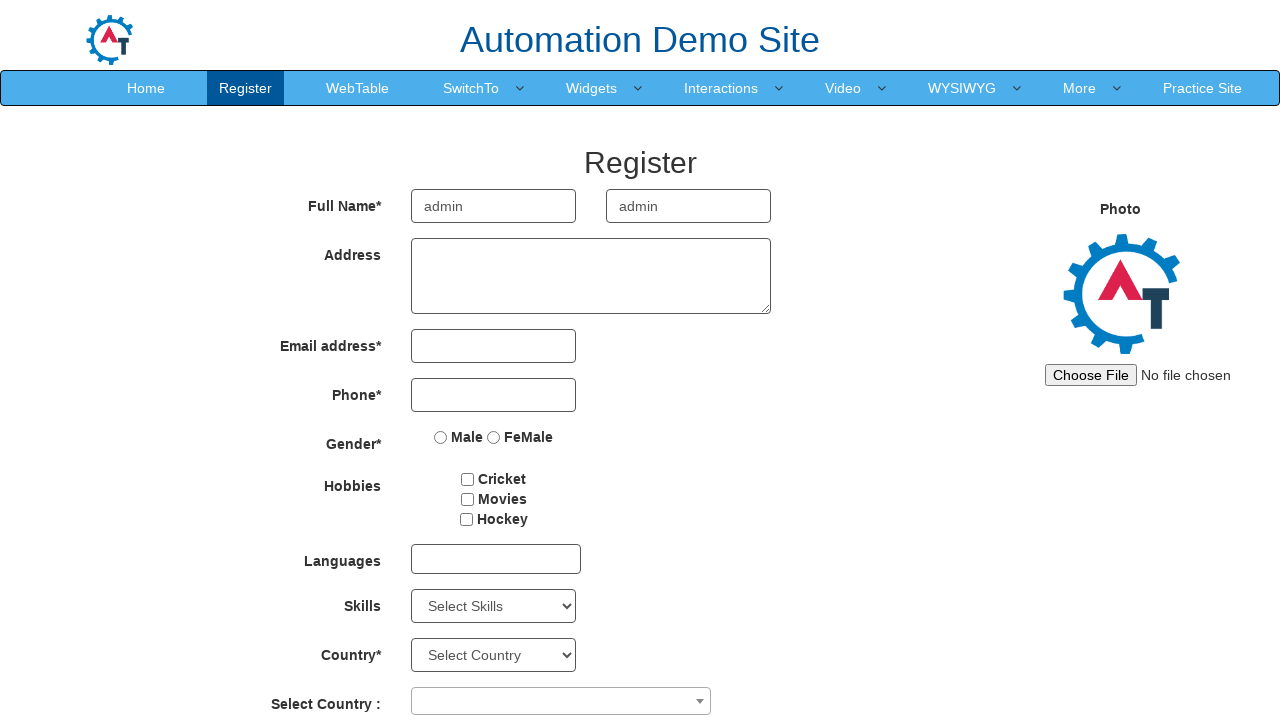